Tests navigation to "Clothes" category and verifies the page title matches

Starting URL: http://intershop5.skillbox.ru/

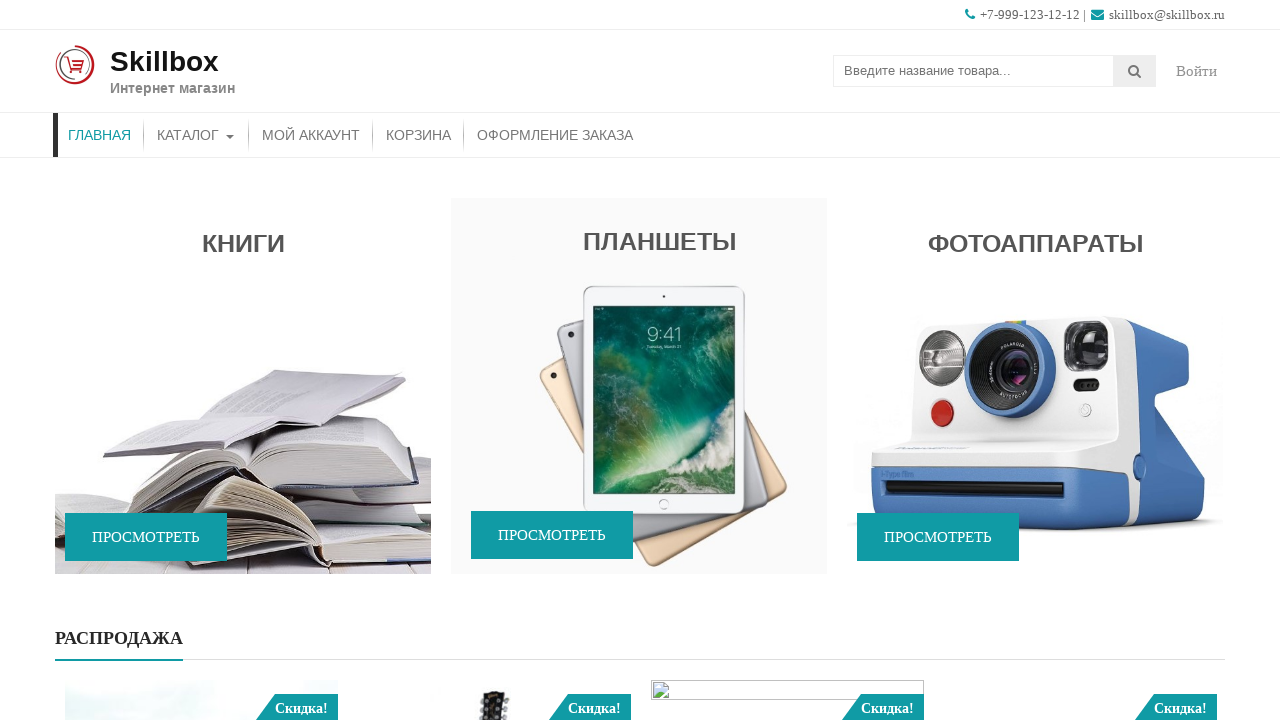

Clicked on Catalog menu item at (196, 135) on xpath=//*[contains(@class, 'store-menu')]//*[.='Каталог']
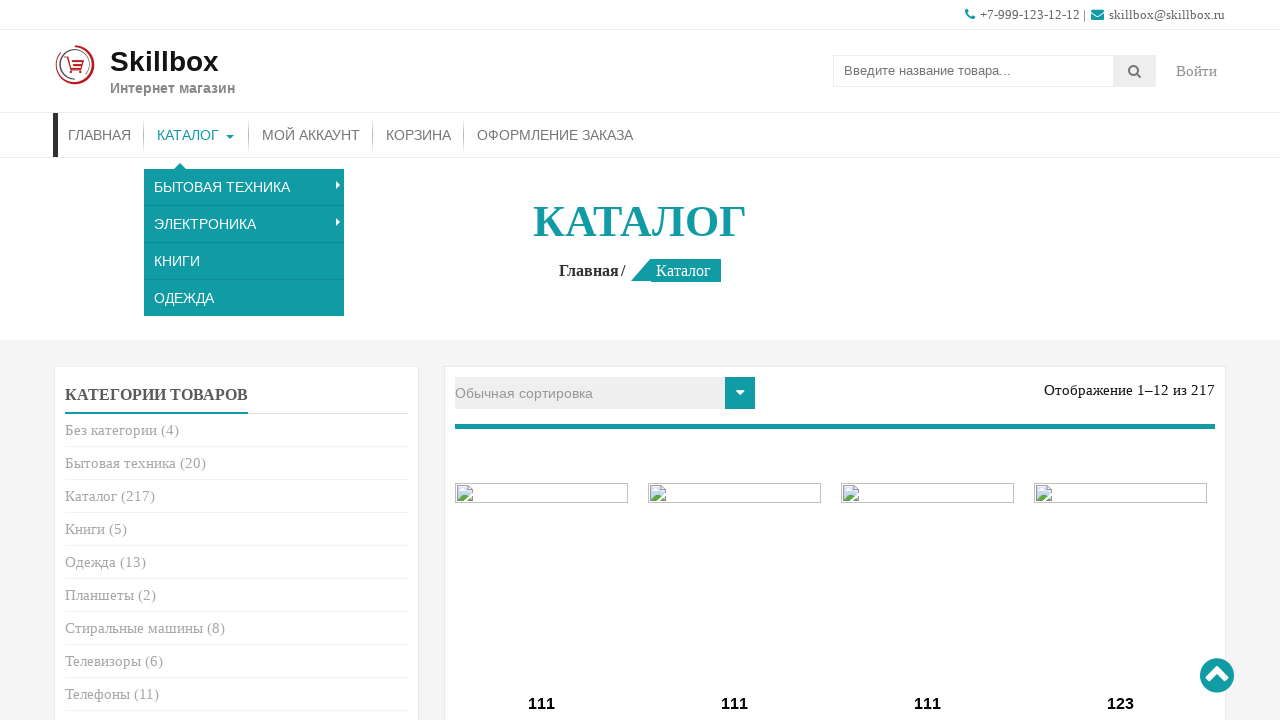

Clicked on Clothes category link at (90, 562) on xpath=//*[contains(@class, 'cat-item')]/*[.= 'Одежда']
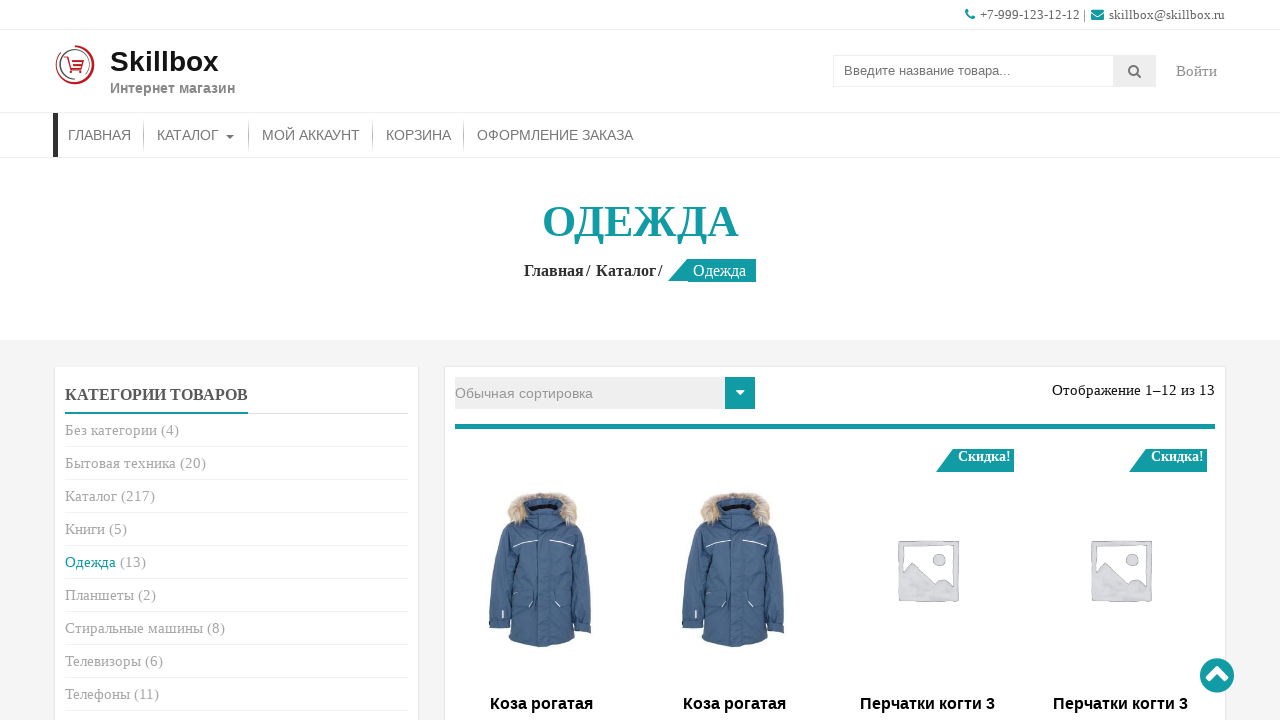

Verified page title is displayed on Clothes category page
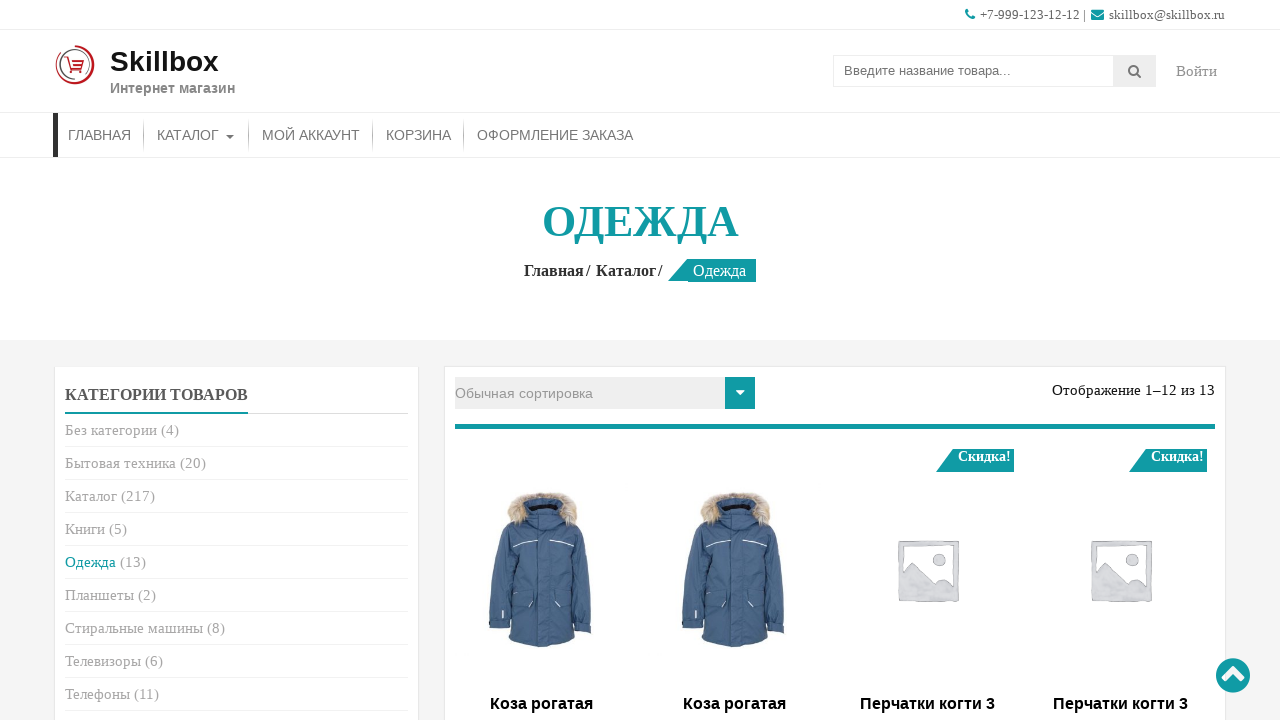

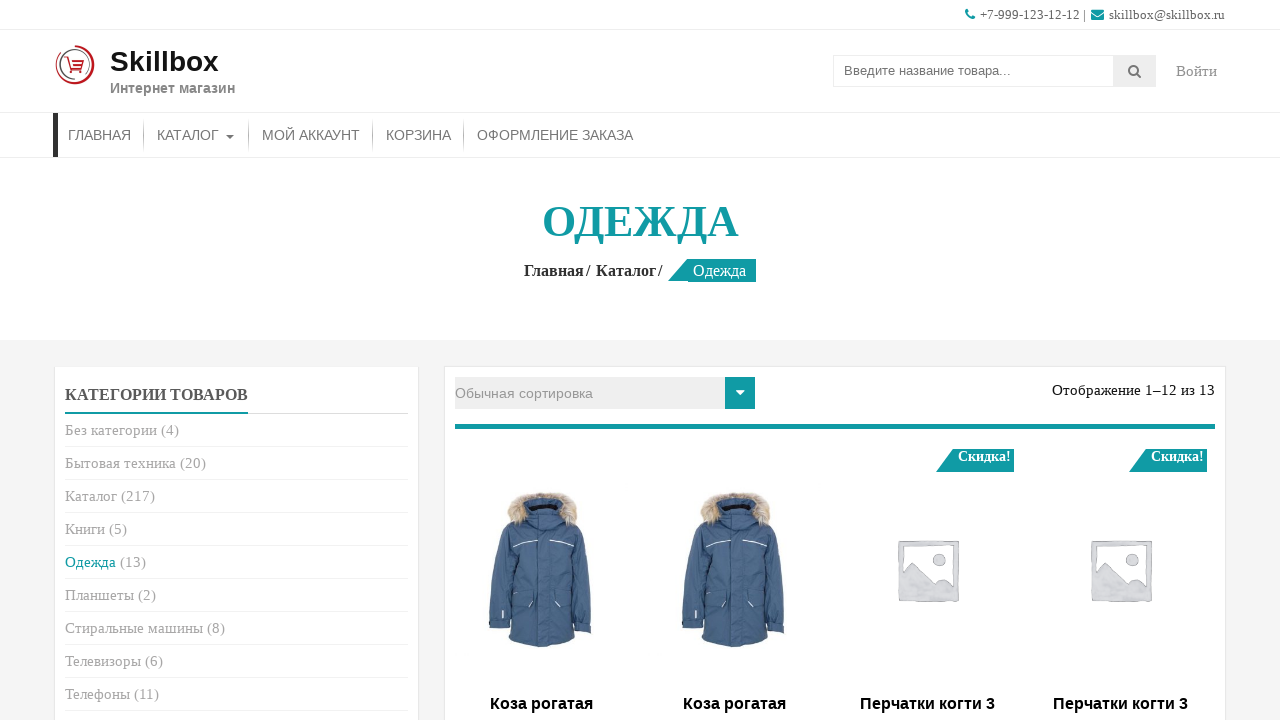